Navigates to SoftUni website and clicks on the "Семинари" (Seminars) link to test navigation functionality

Starting URL: https://softuni.bg

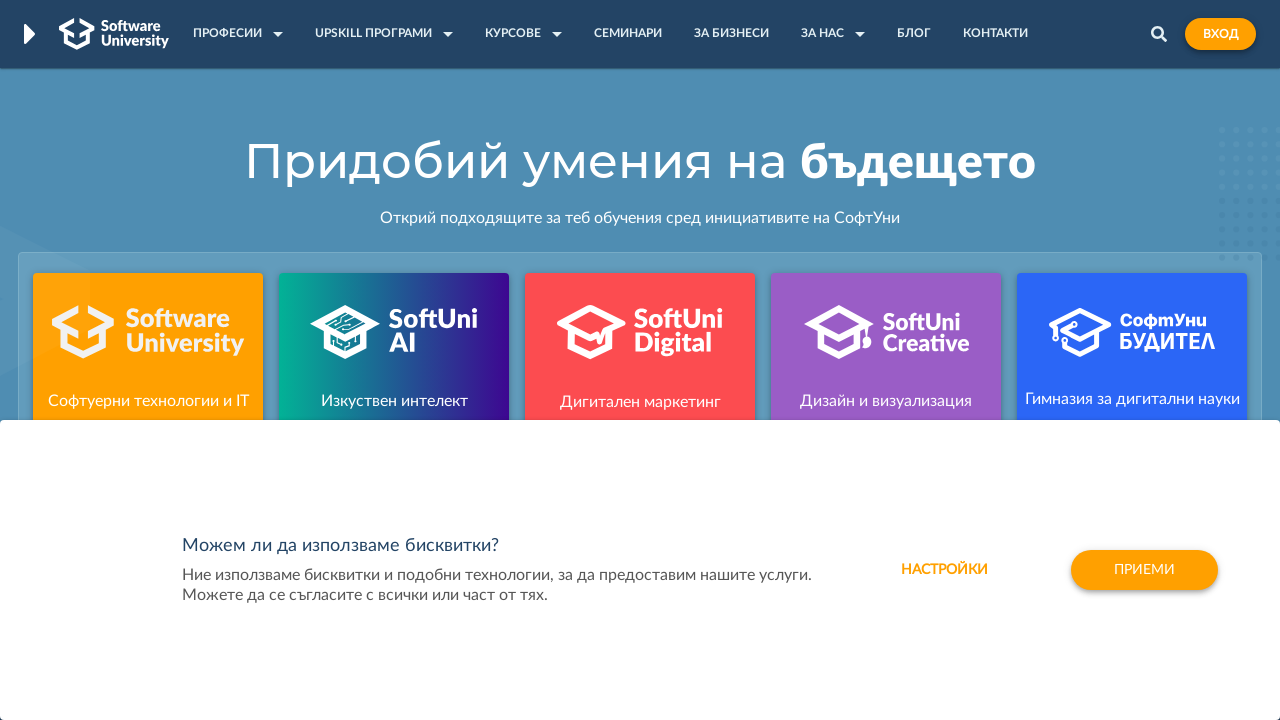

Navigated to SoftUni website
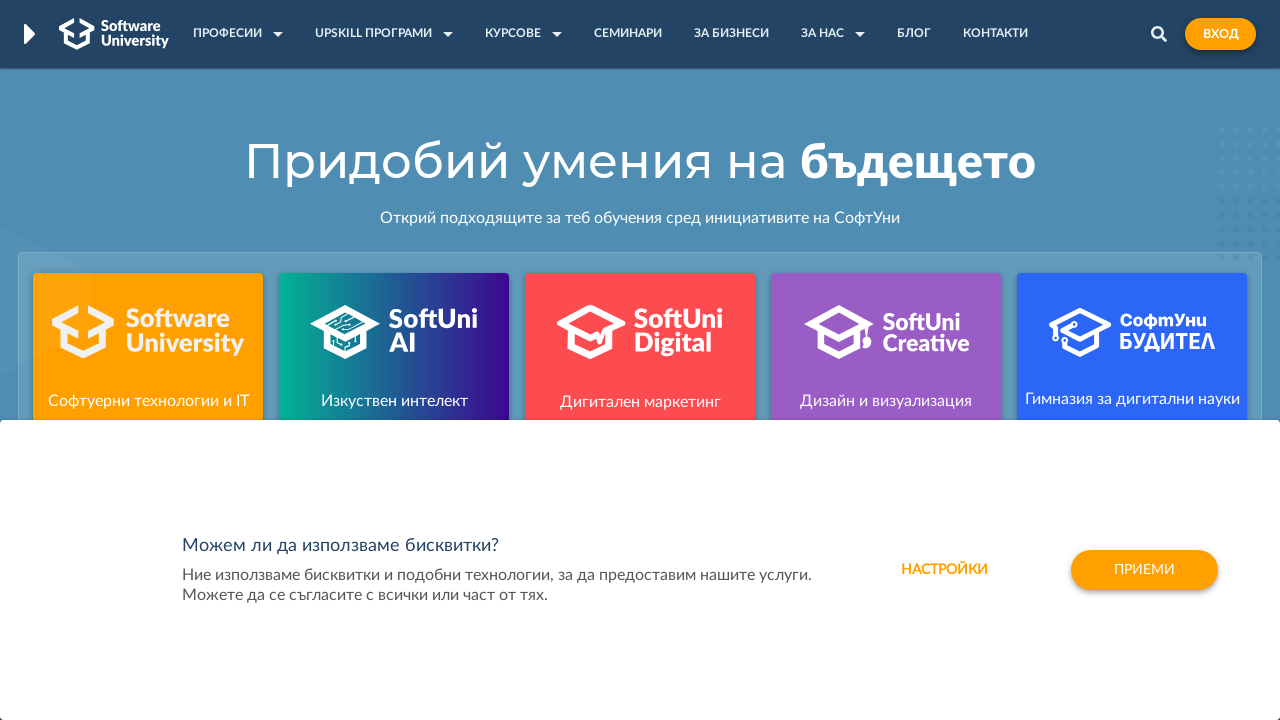

Clicked on the 'Семинари' (Seminars) link at (628, 33) on a:has-text('Семинари')
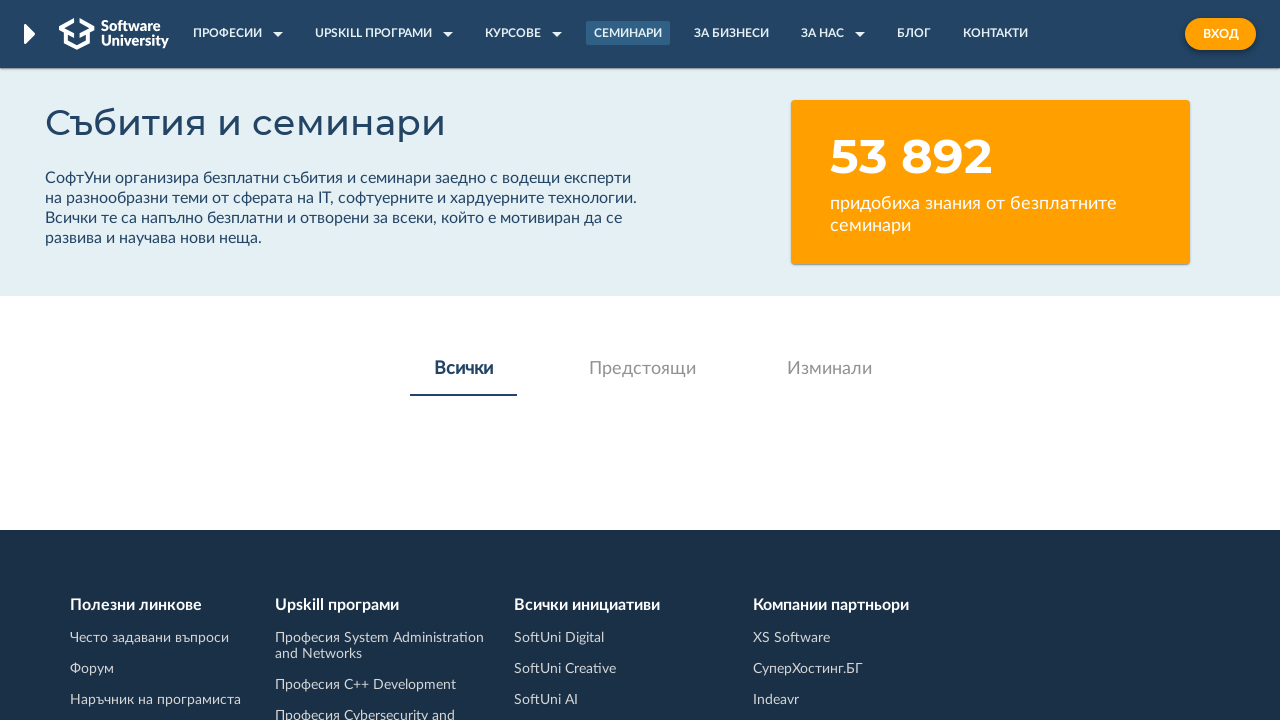

Navigation completed and page loaded
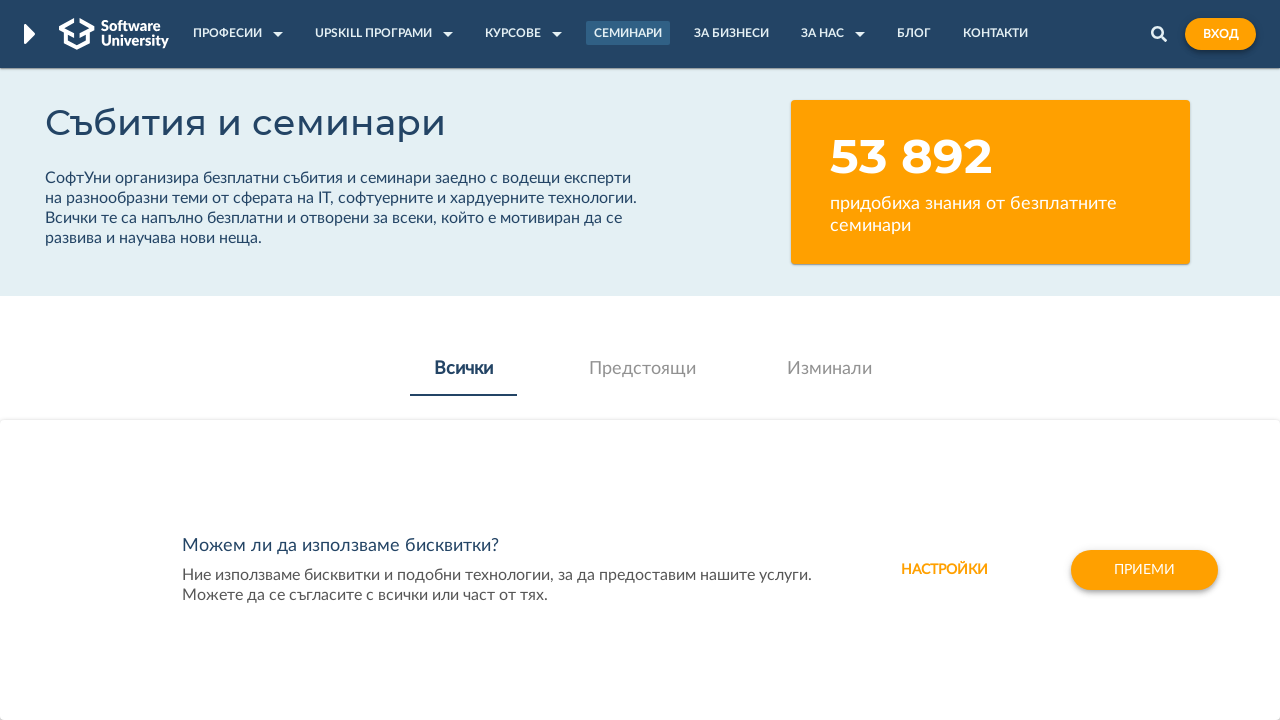

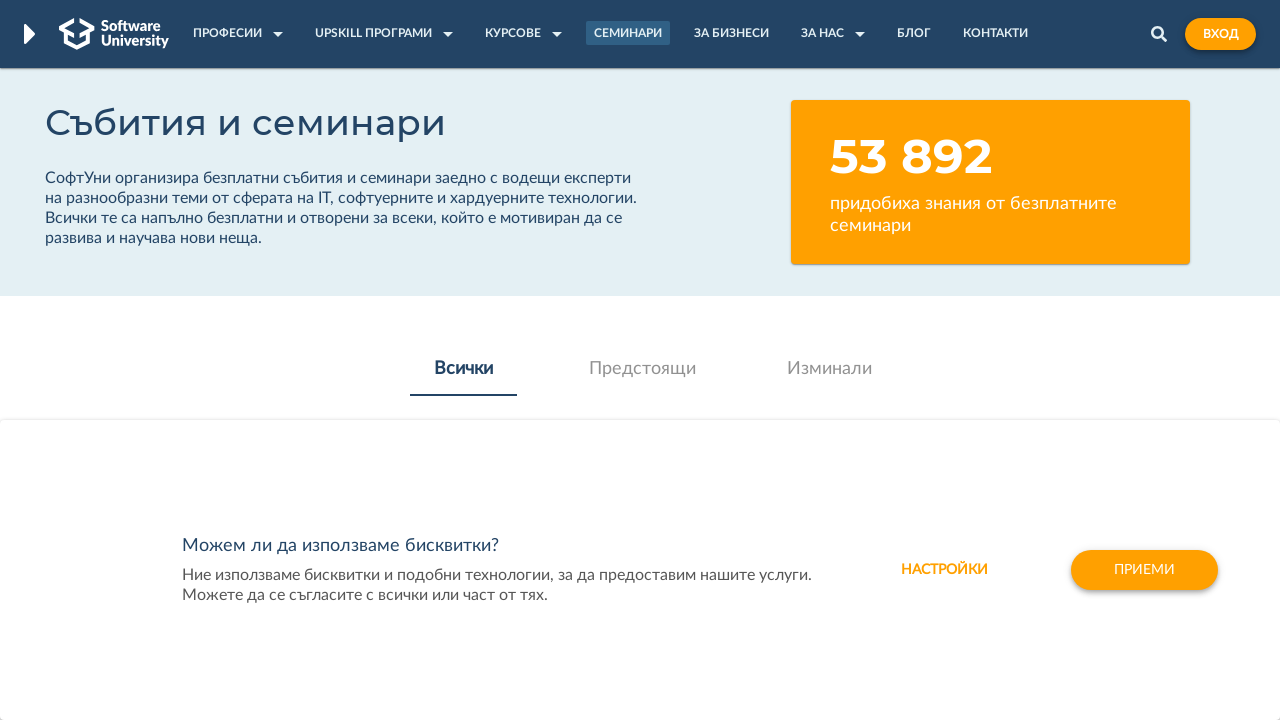